Tests filling out the text box form with user information and verifying the submitted fields are displayed

Starting URL: https://demoqa.com/elements

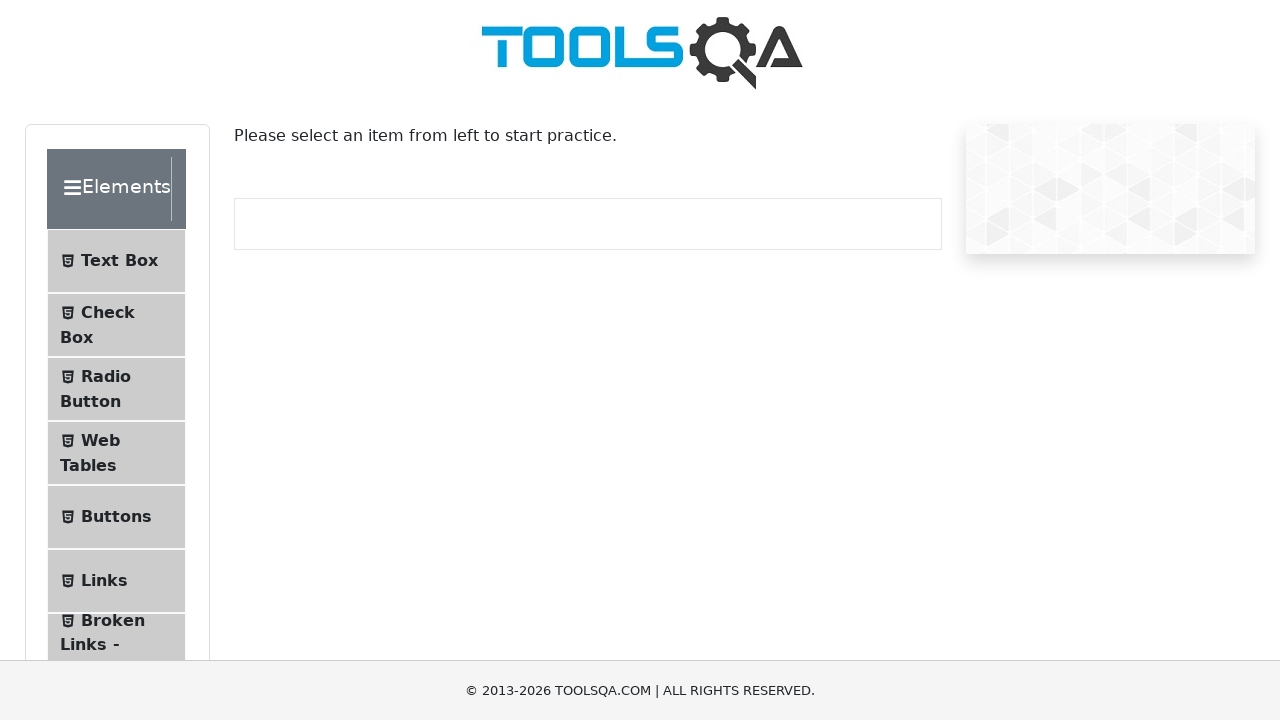

Clicked on Text Box menu item at (116, 261) on #item-0
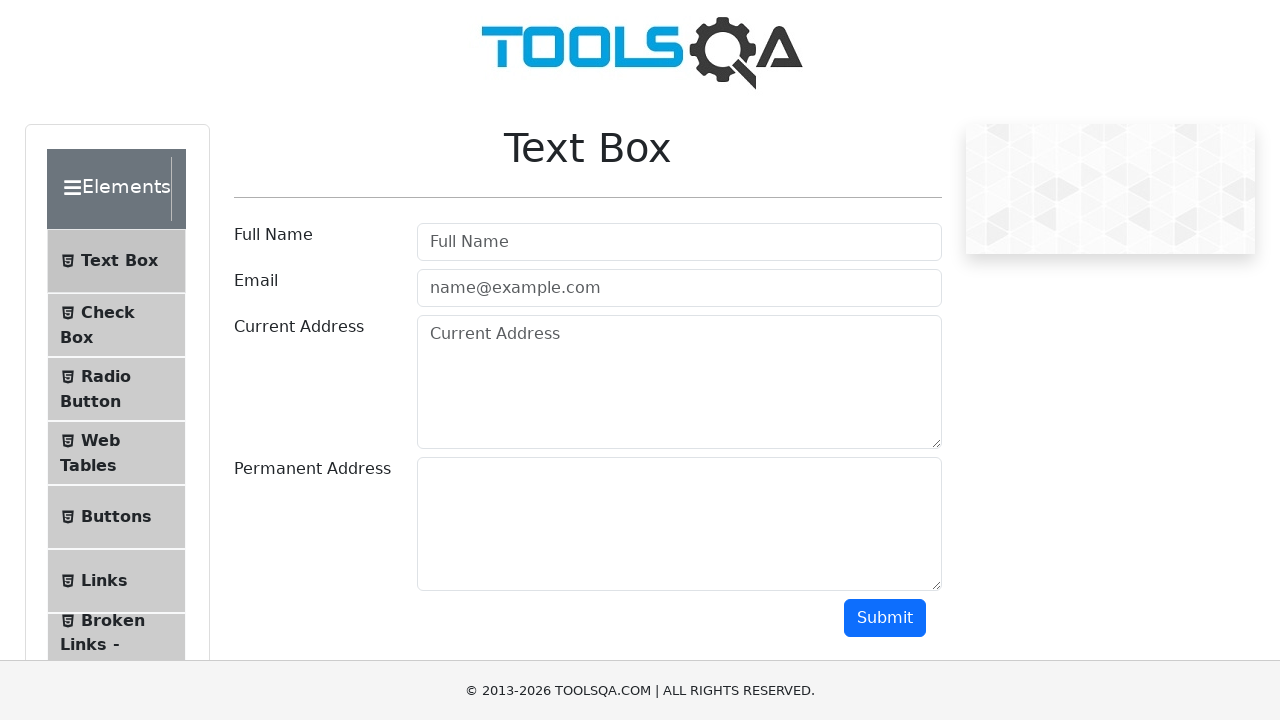

Filled username field with 'AddressLita' on #userName
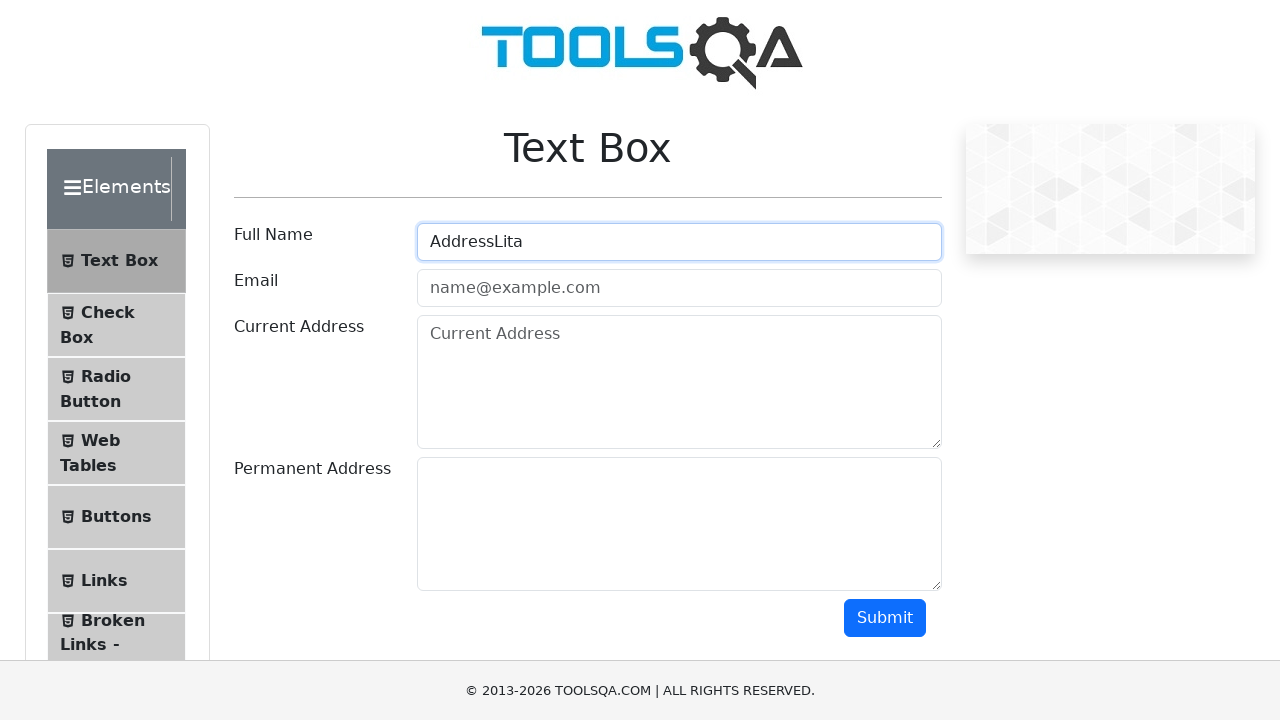

Filled email field with 'test@test.com' on #userEmail
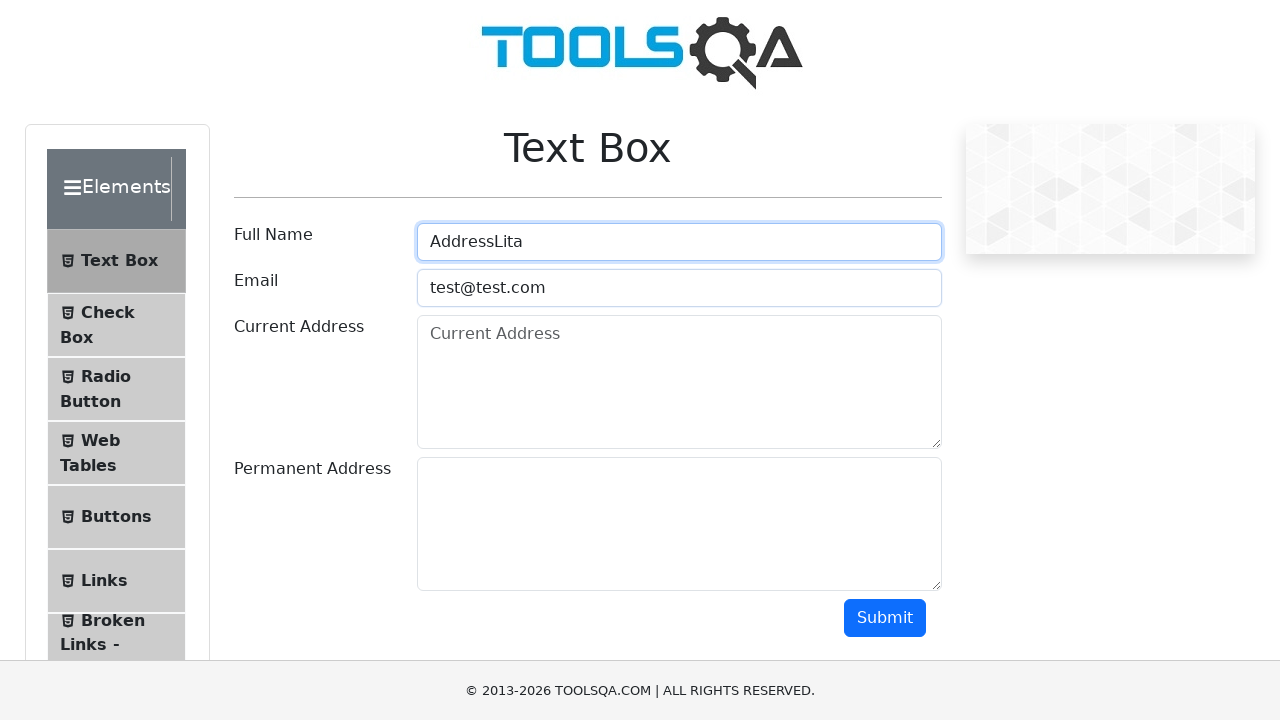

Filled current address field with 'test address' on #currentAddress
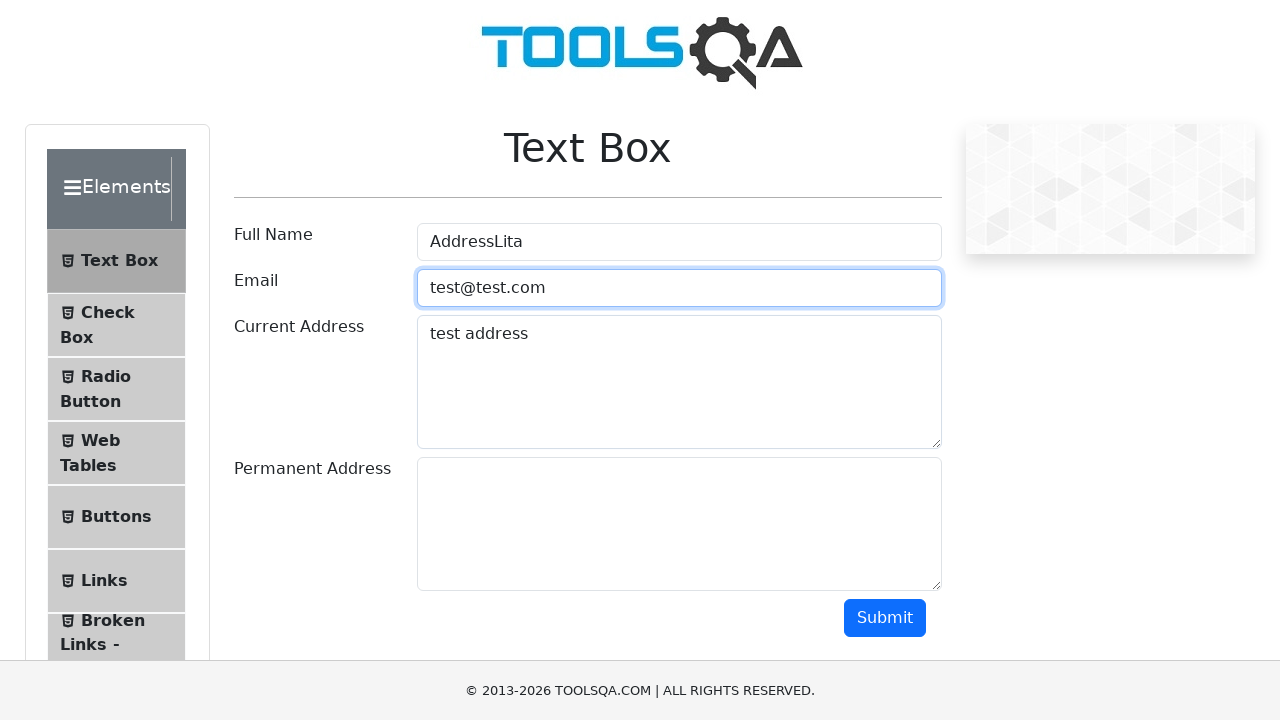

Filled permanent address field with 'test address that is permanent' on #permanentAddress
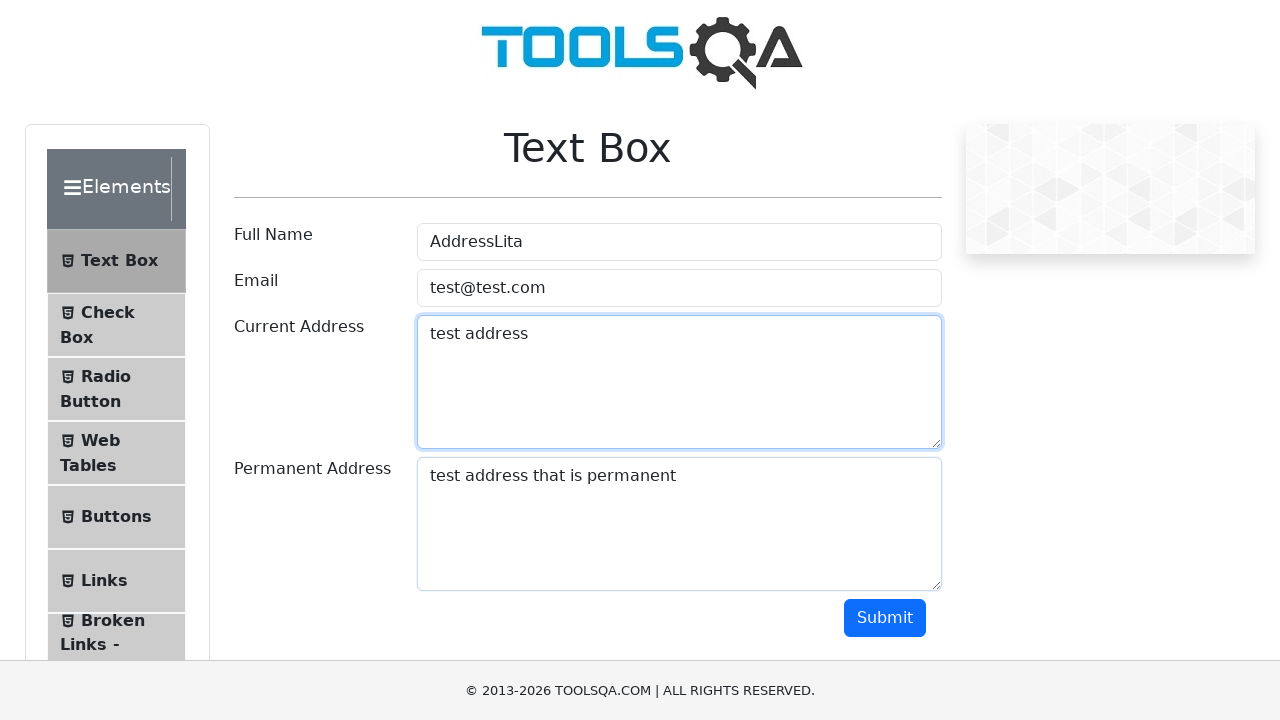

Clicked submit button at (885, 618) on #submit
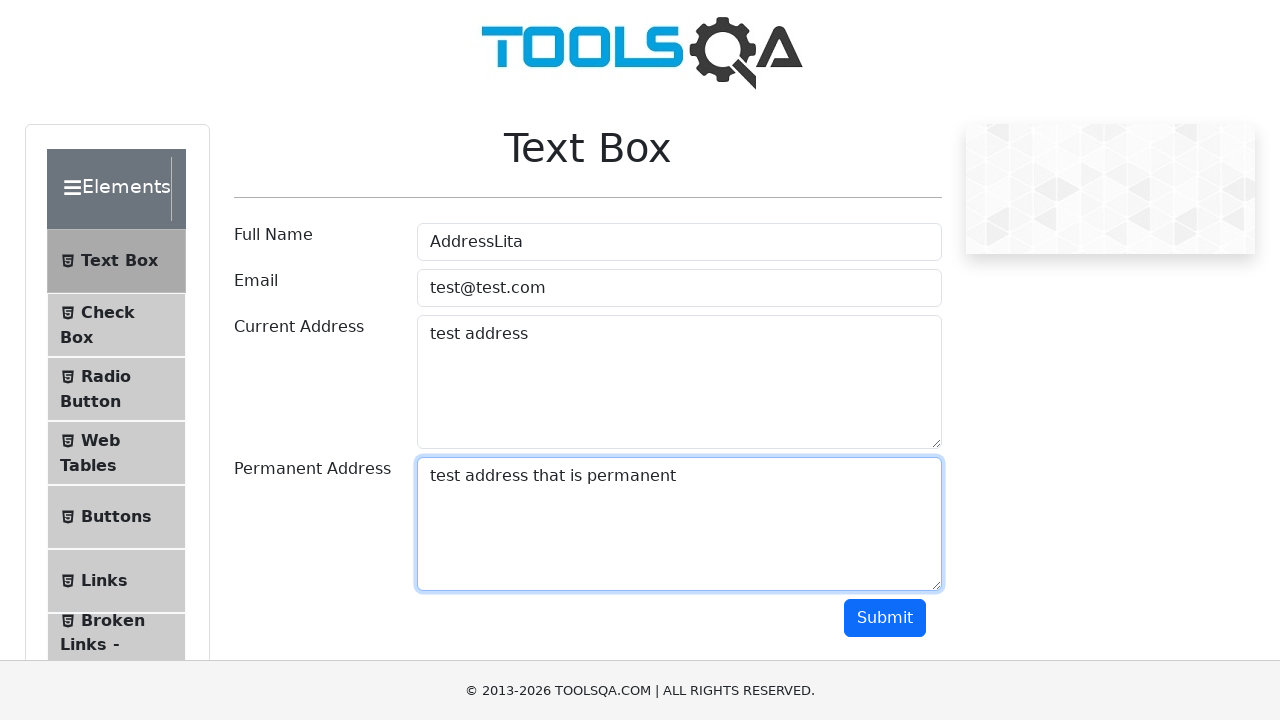

Verified name field is displayed in output
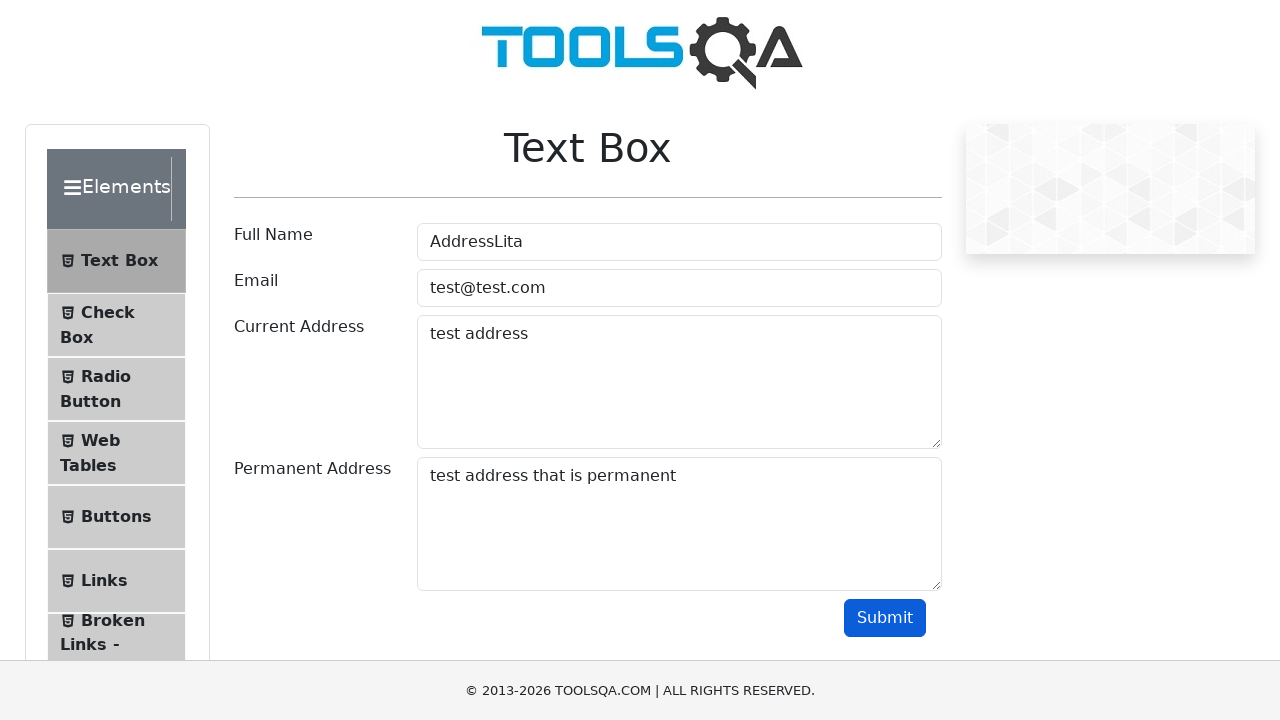

Verified email field is displayed in output
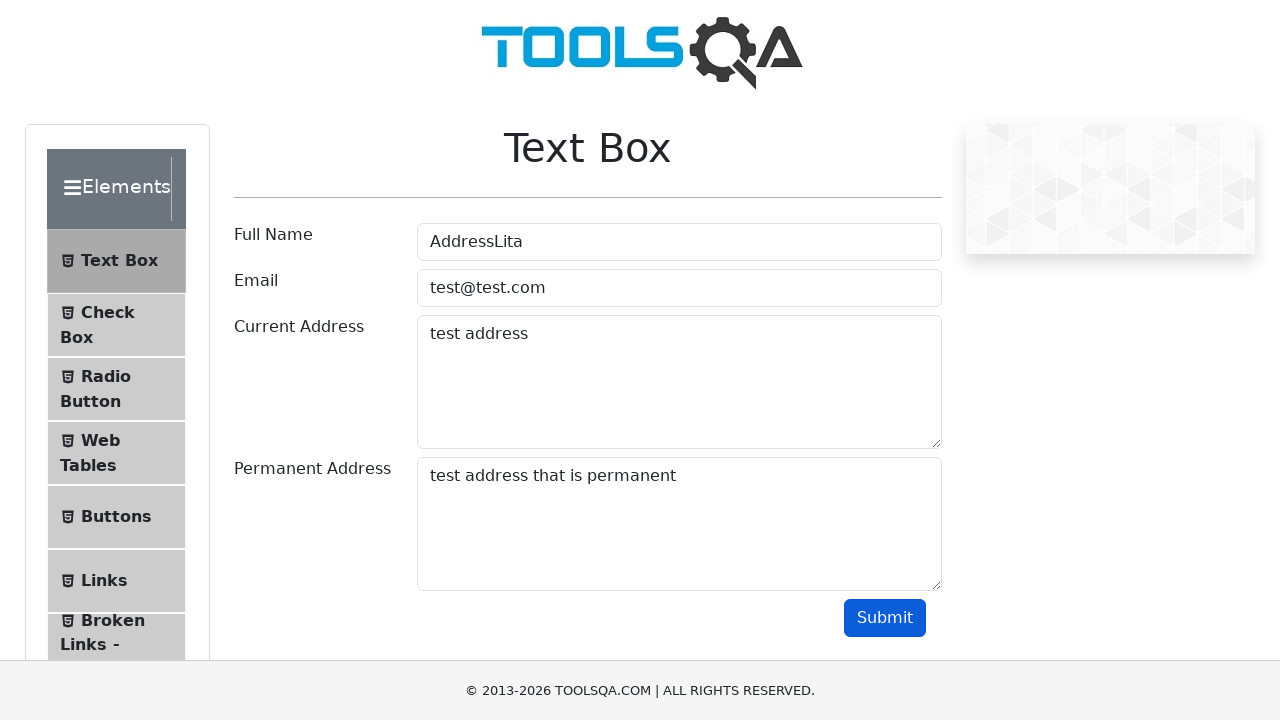

Verified current address label is displayed in output
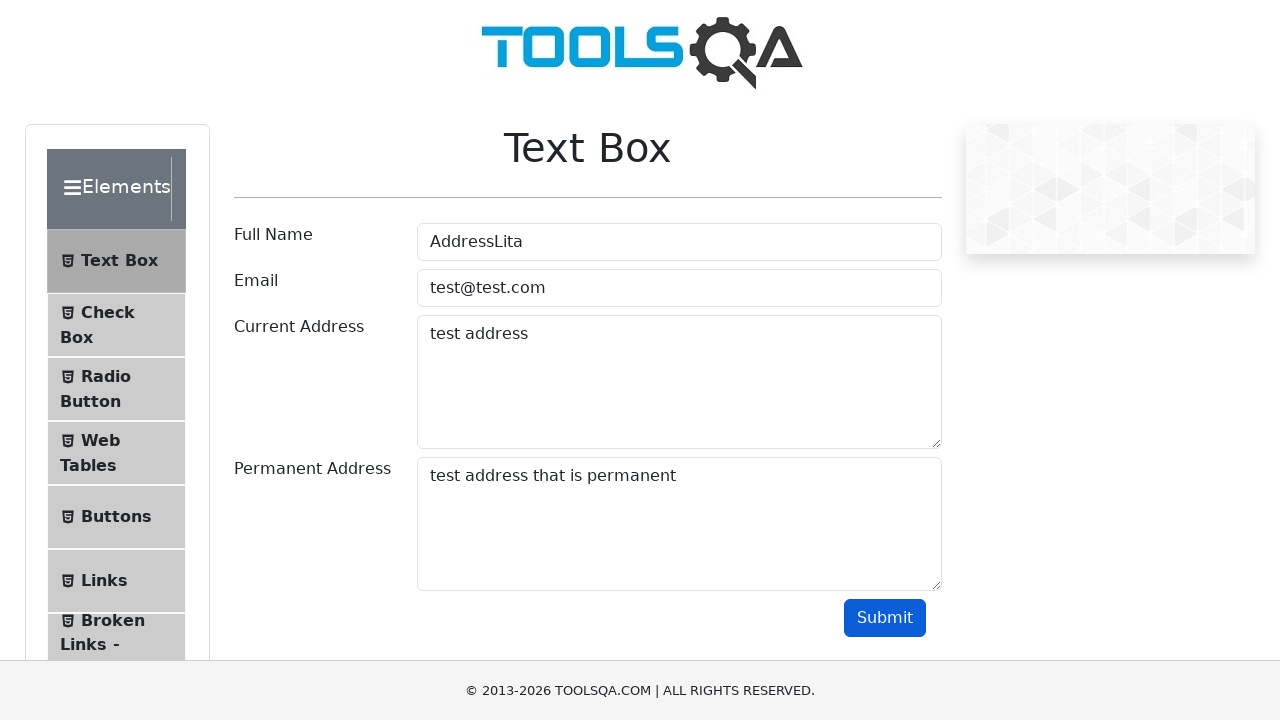

Verified permanent address field is displayed in output
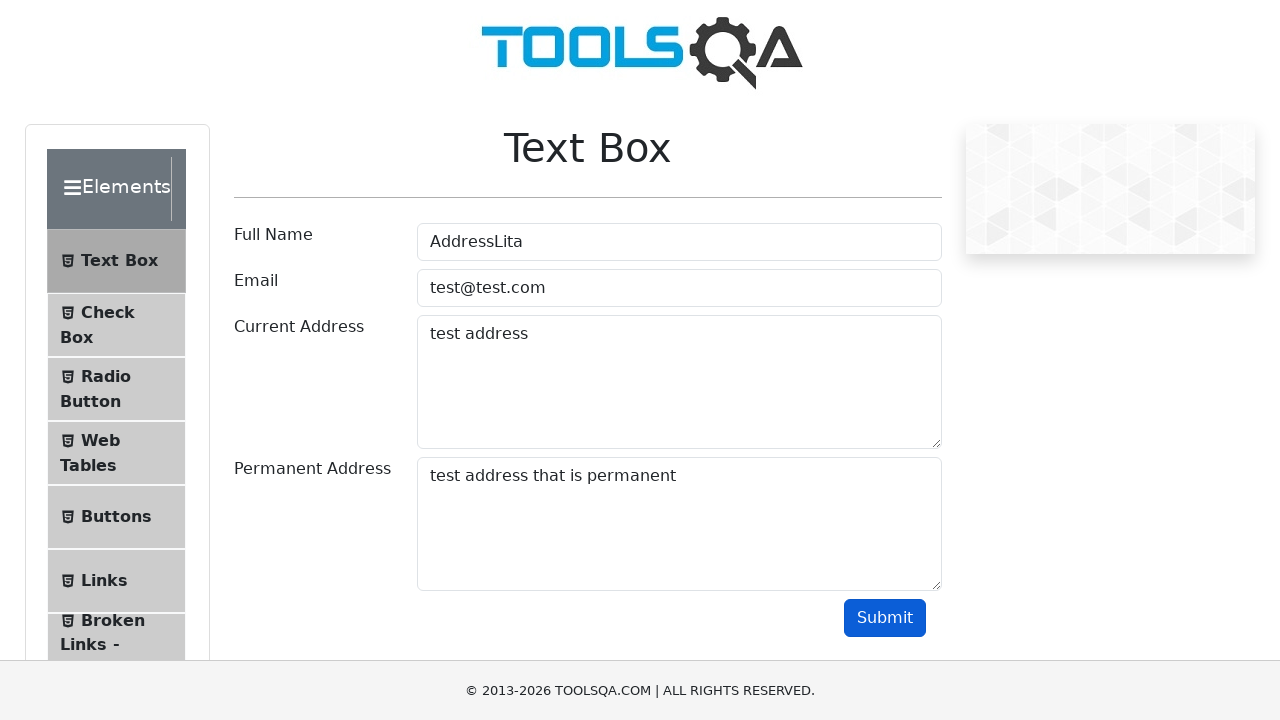

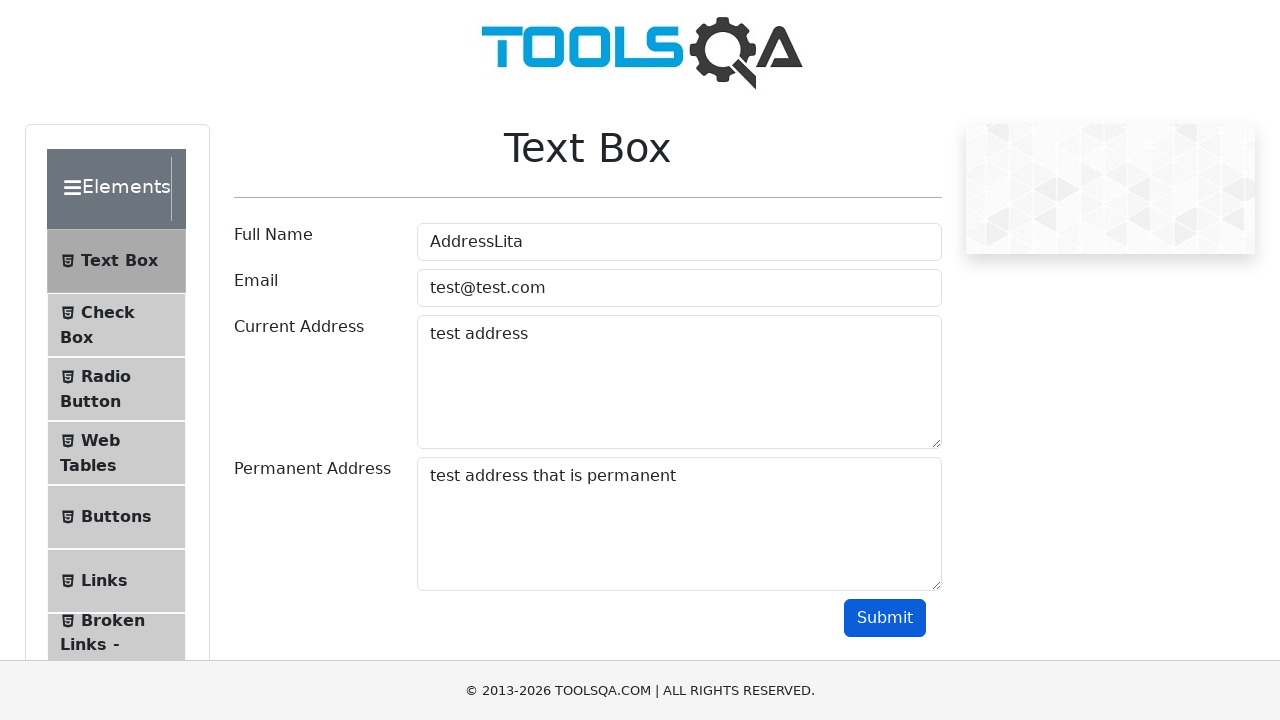